Waits for a price to reach $100, books an item, solves a math problem, and submits the answer

Starting URL: http://suninjuly.github.io/explicit_wait2.html

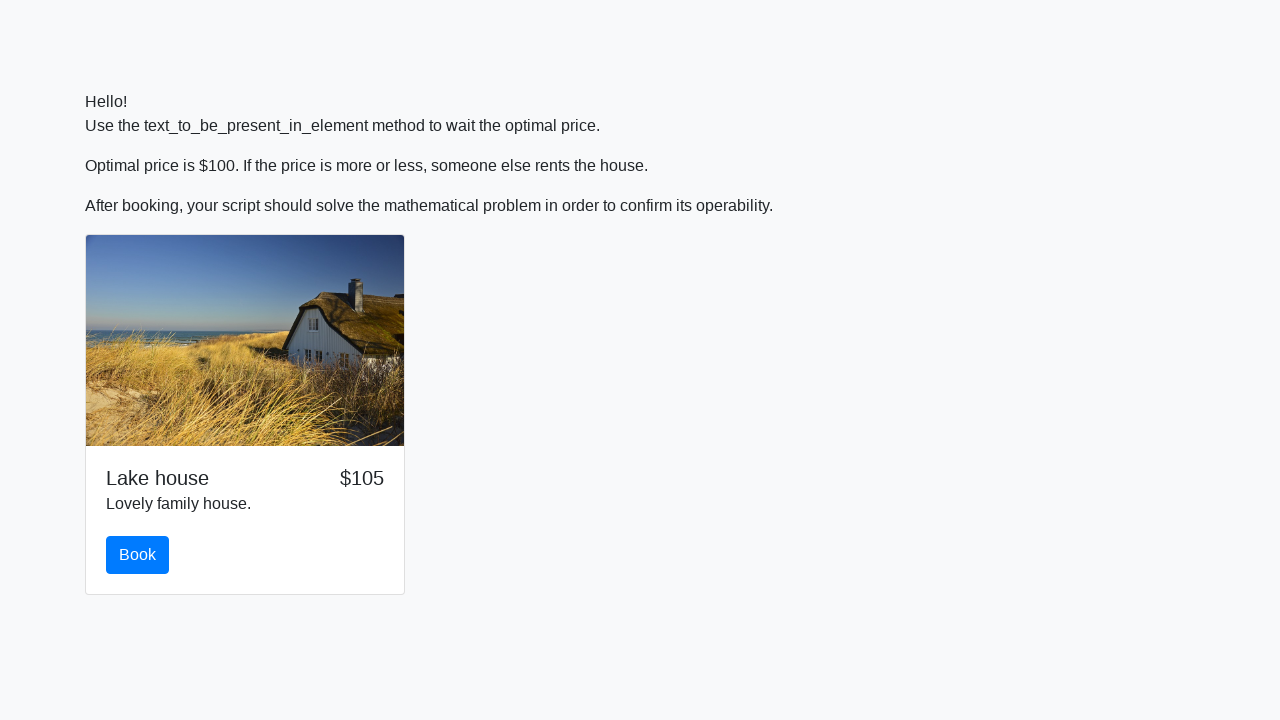

Waited for price to reach $100
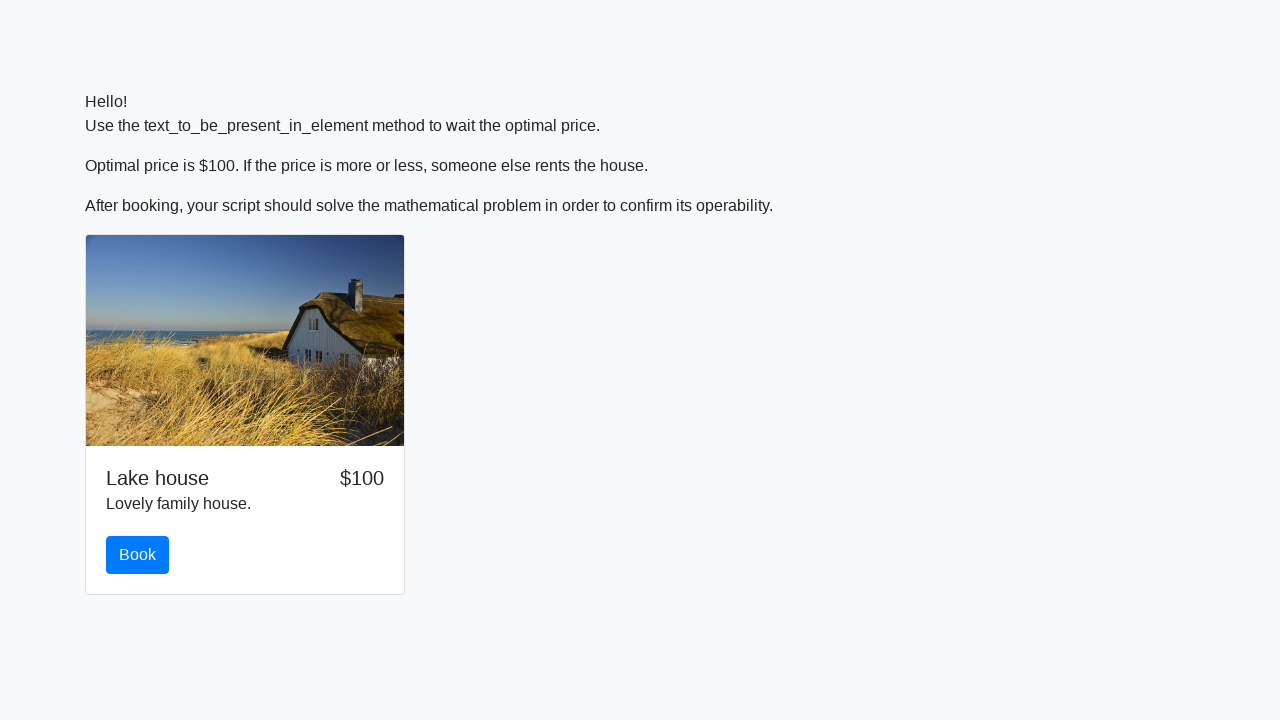

Clicked the book button at (138, 555) on #book
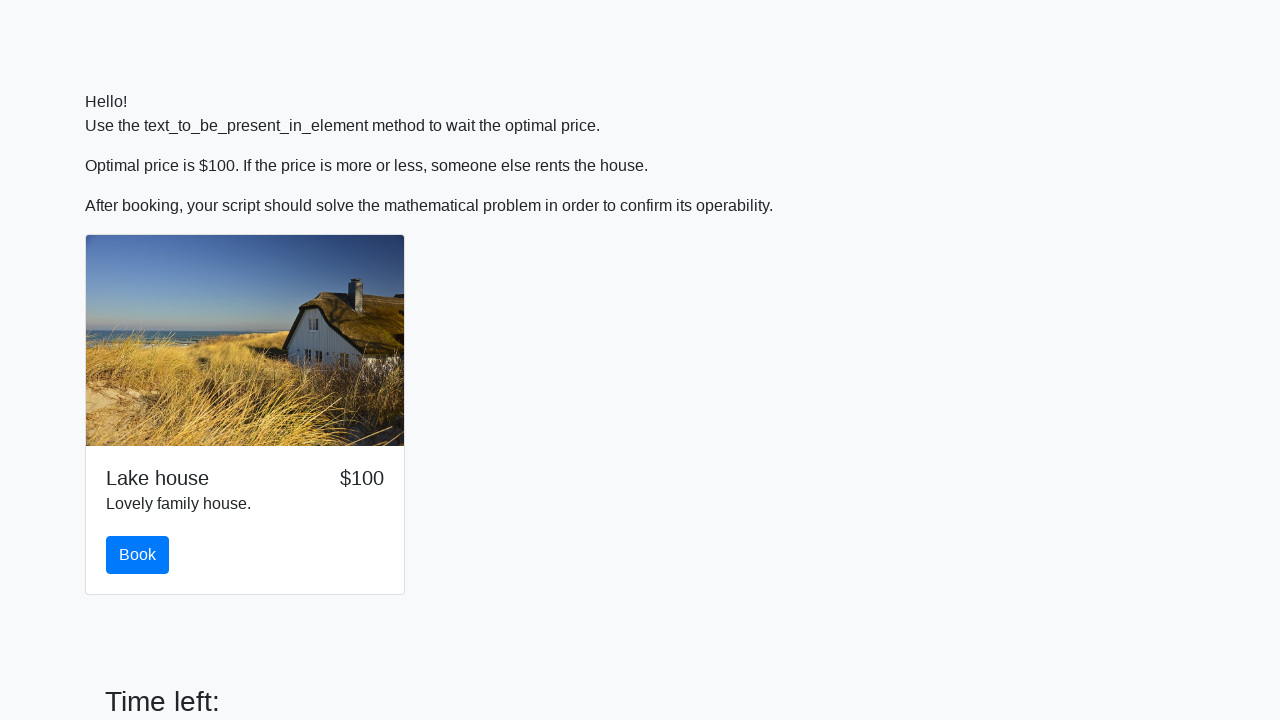

Retrieved the math problem value from #input_value
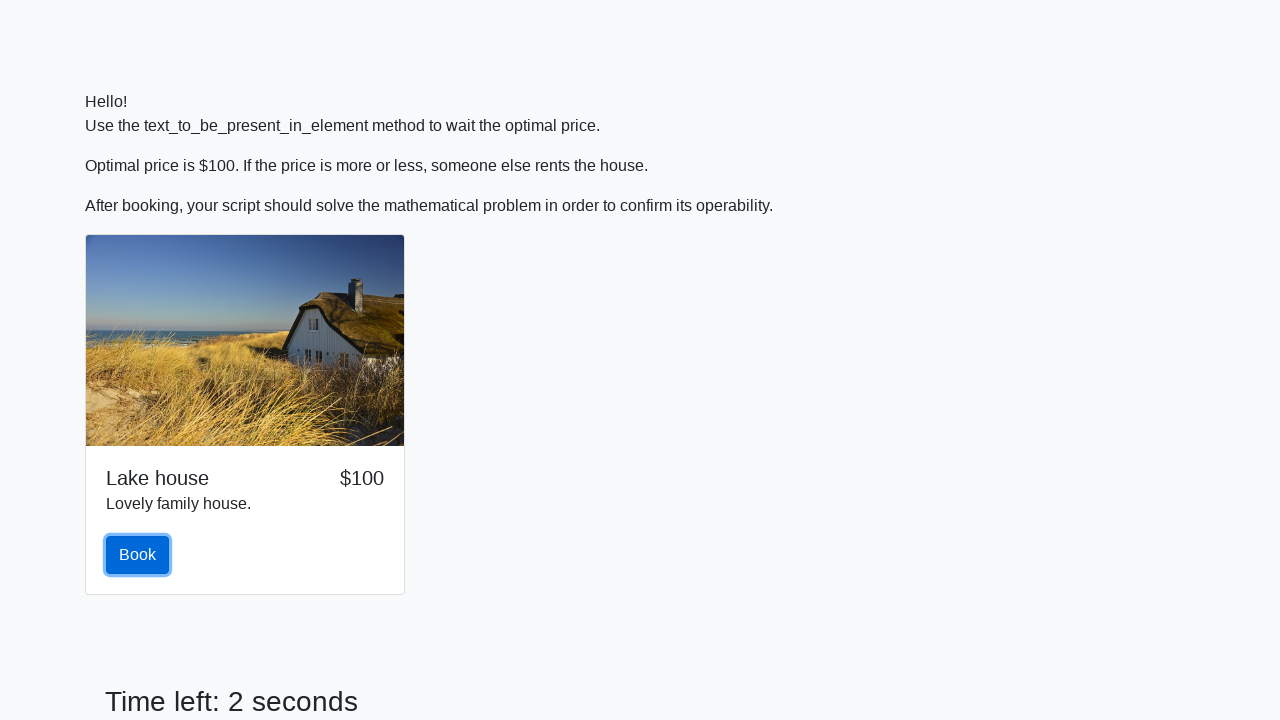

Calculated the math problem answer: 2.484115570086757
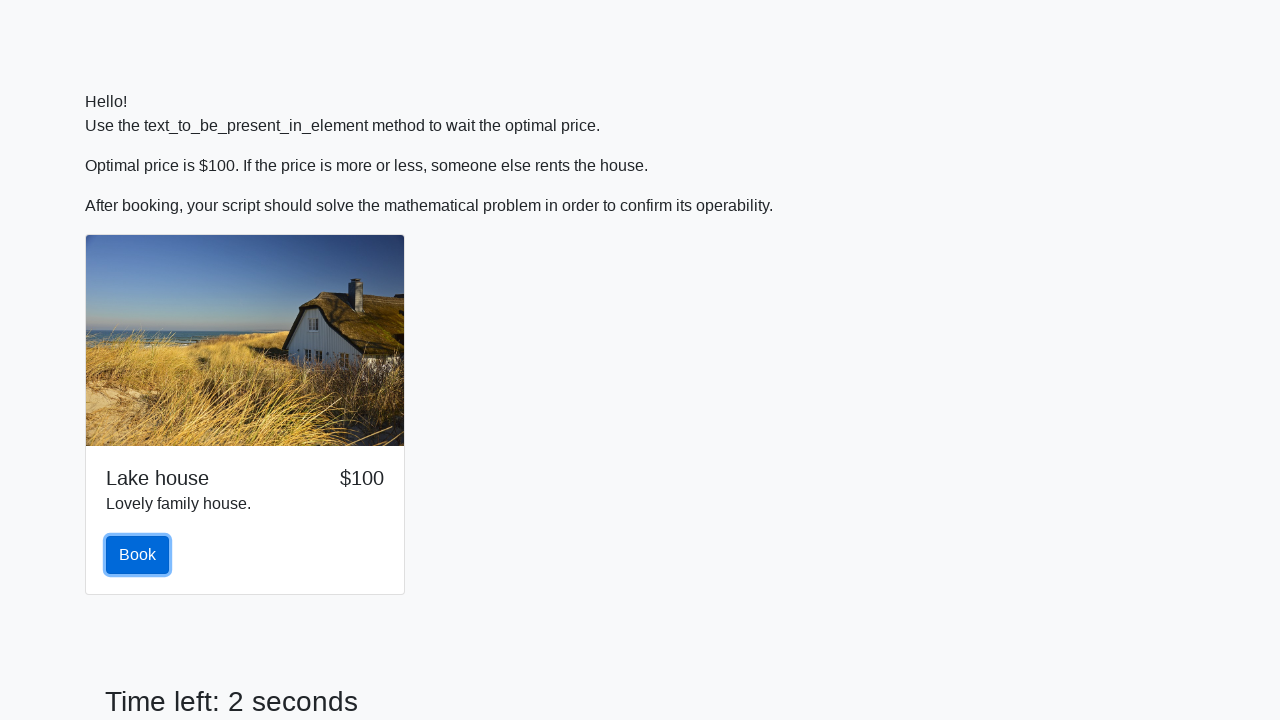

Filled in the calculated answer in #answer field on #answer
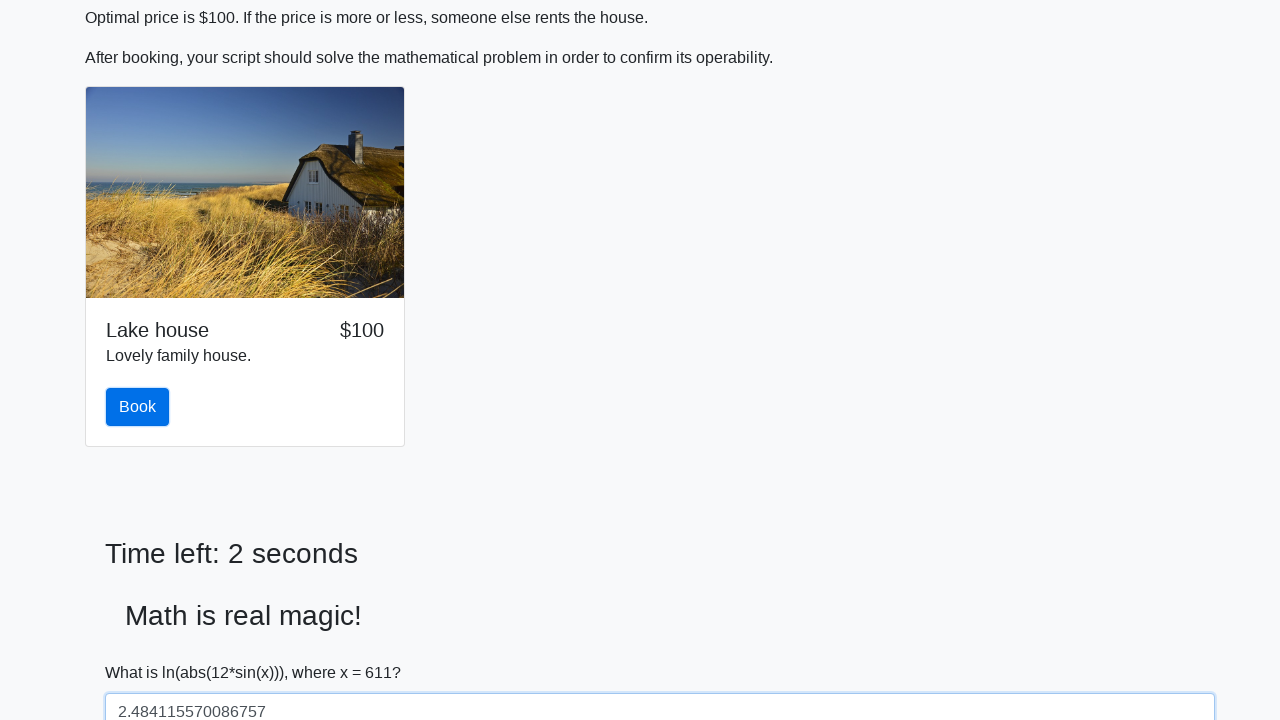

Clicked the solve button to submit the answer at (143, 651) on #solve
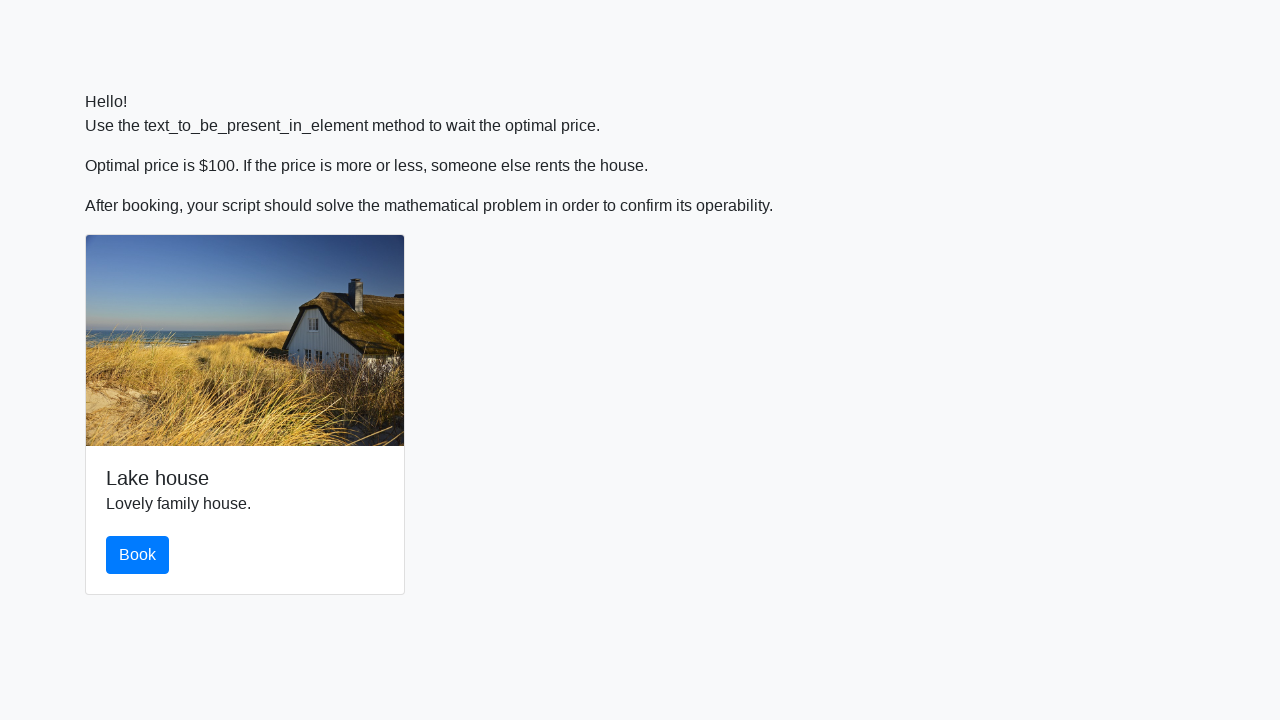

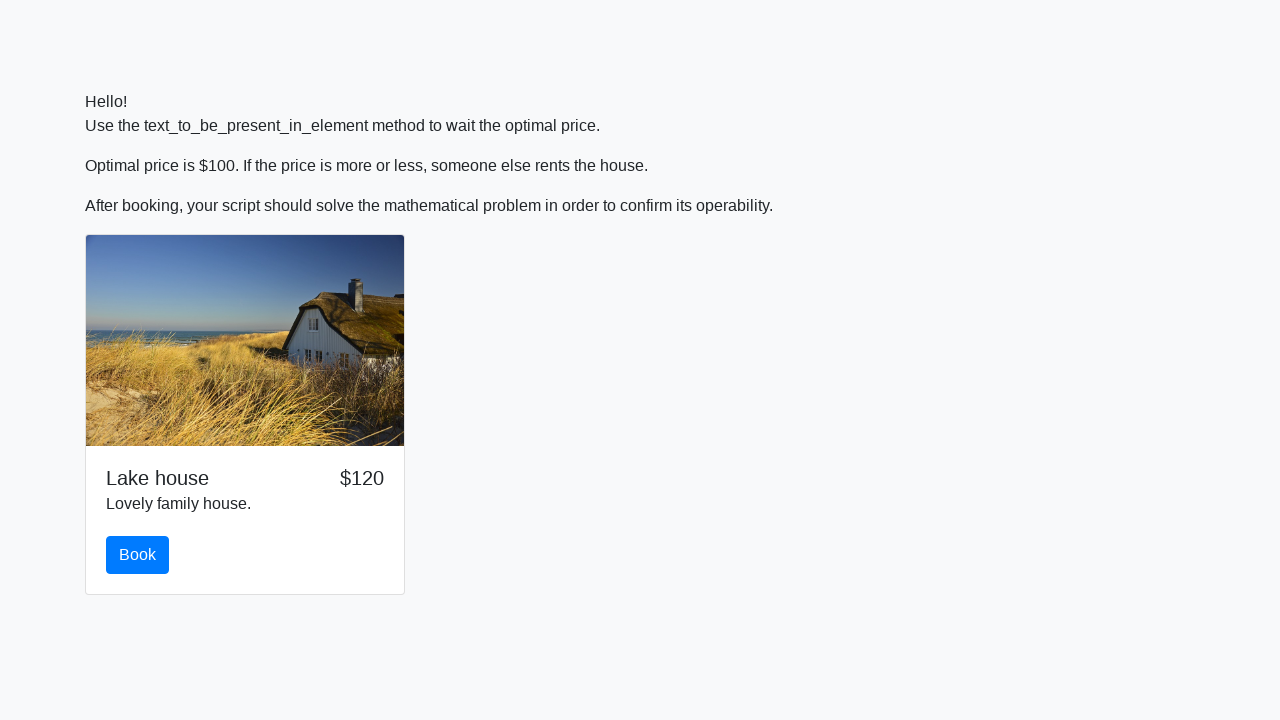